Tests simple alert interaction, accepts it, and types the alert text into a form field

Starting URL: https://wcaquino.me/selenium/componentes.html

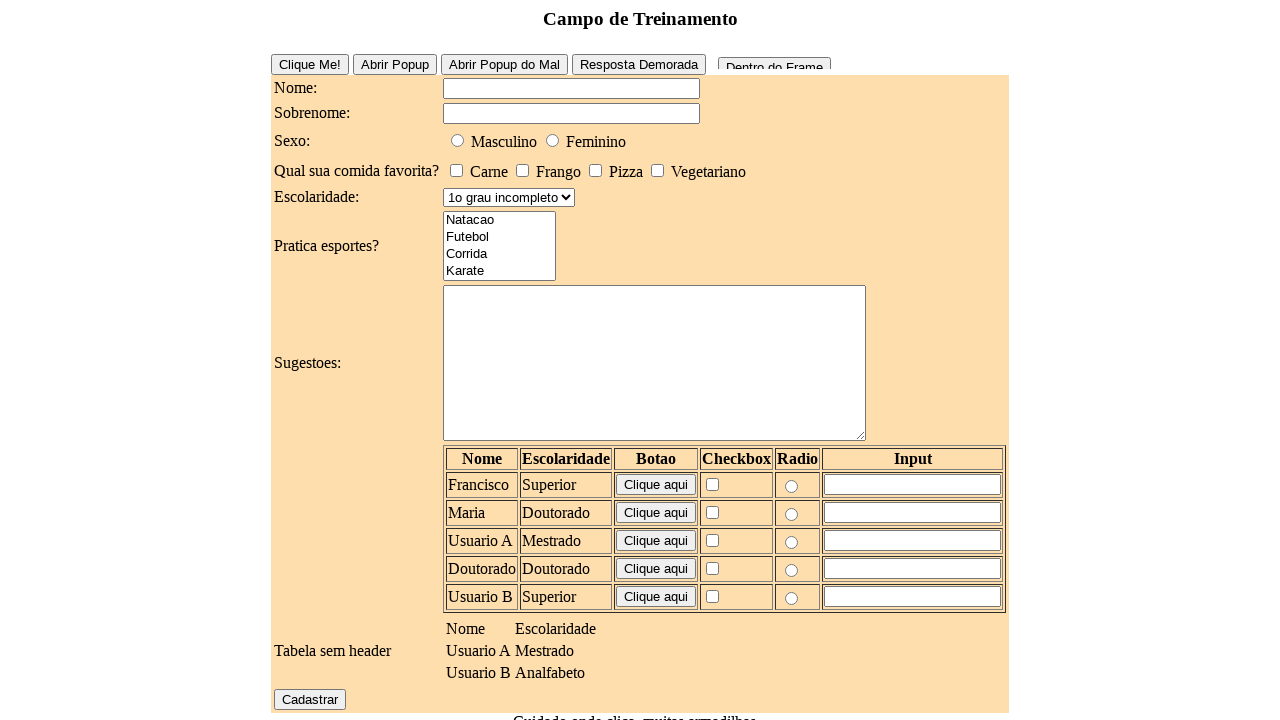

Set up dialog event handler for alerts
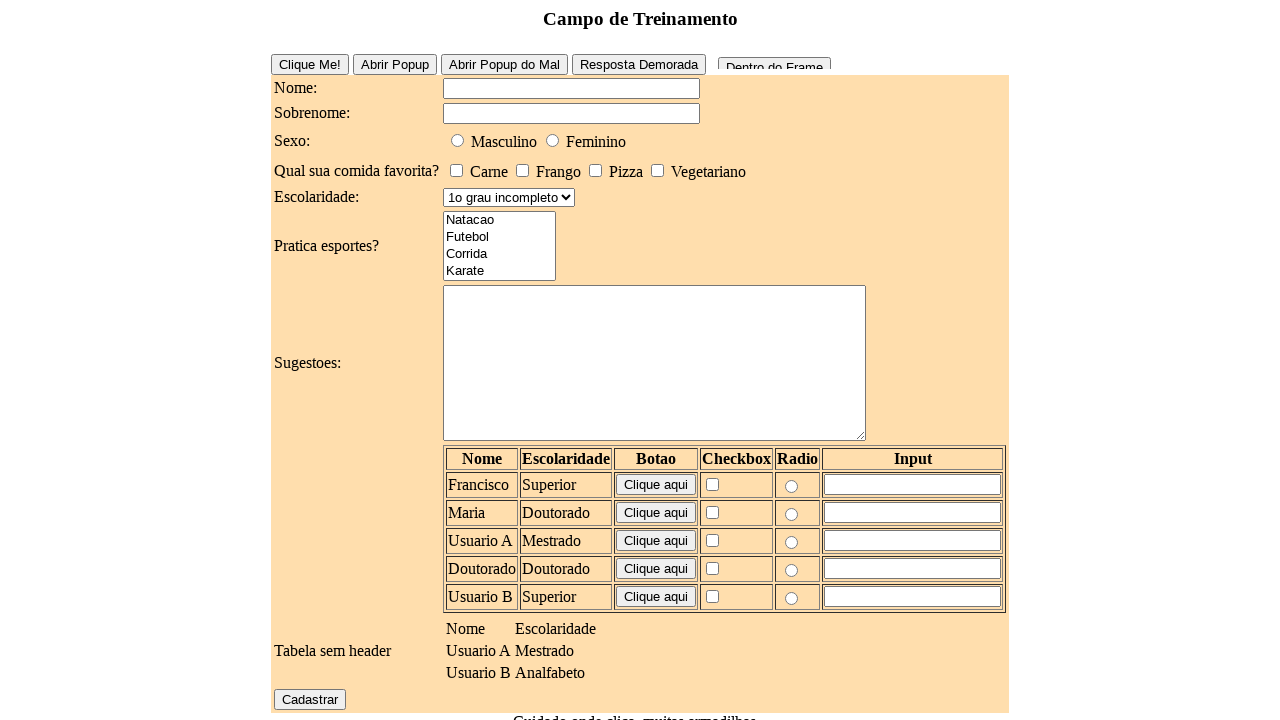

Clicked alert button to trigger simple alert at (576, 641) on #alert
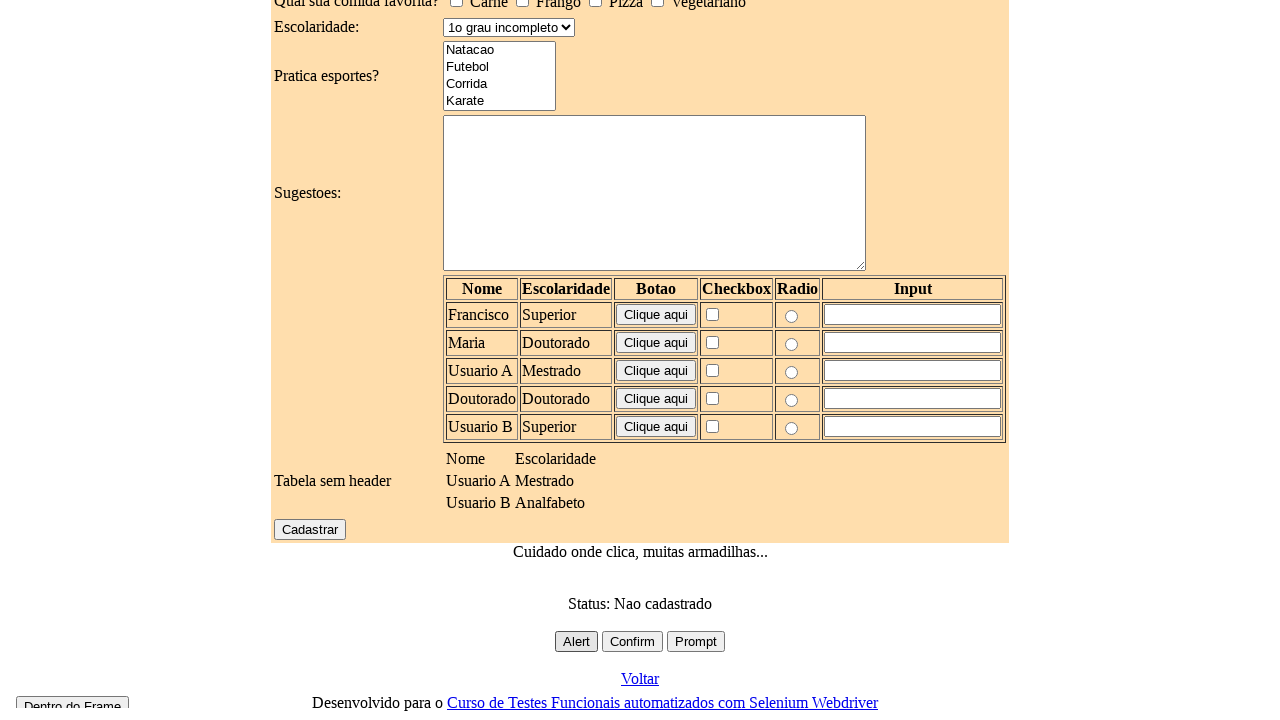

Waited 500ms for alert dialog to be processed
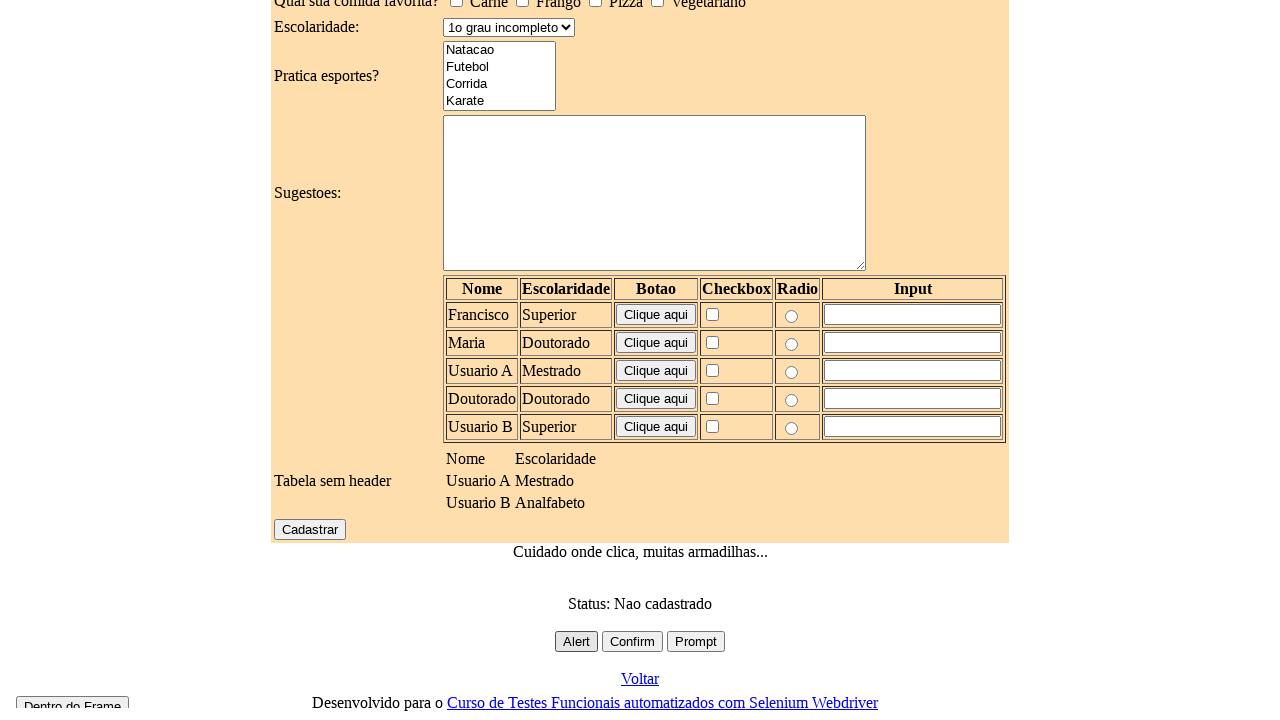

Filled name field with 'Alert Simples' on #elementosForm\:nome
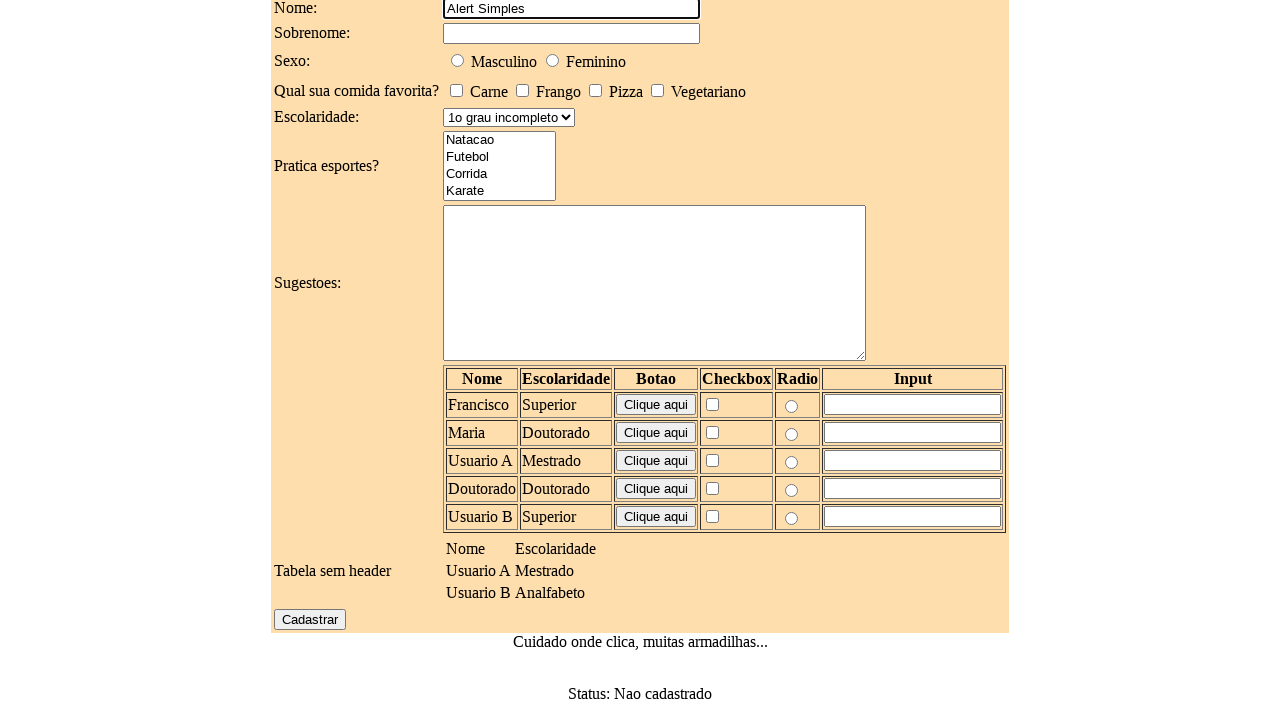

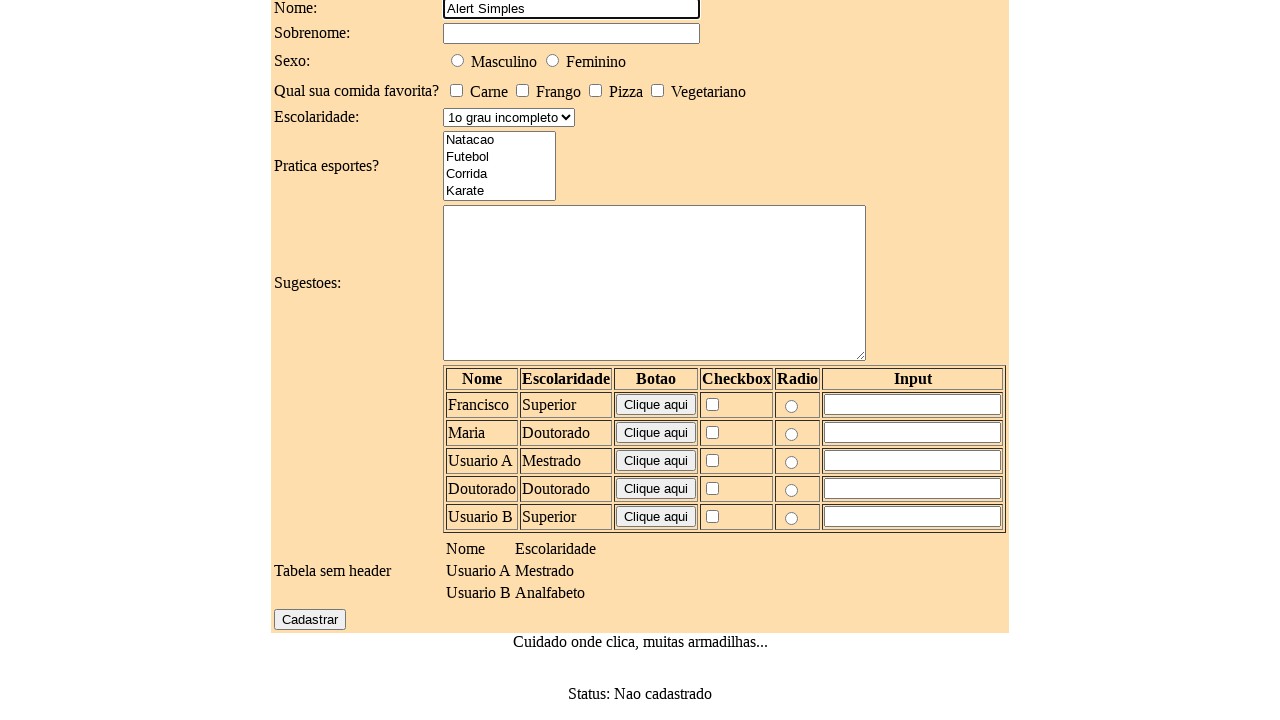